Tests the book store search filter by entering 'G' and verifying that all displayed results contain the letter 'G' in their titles

Starting URL: https://demoqa.com/books

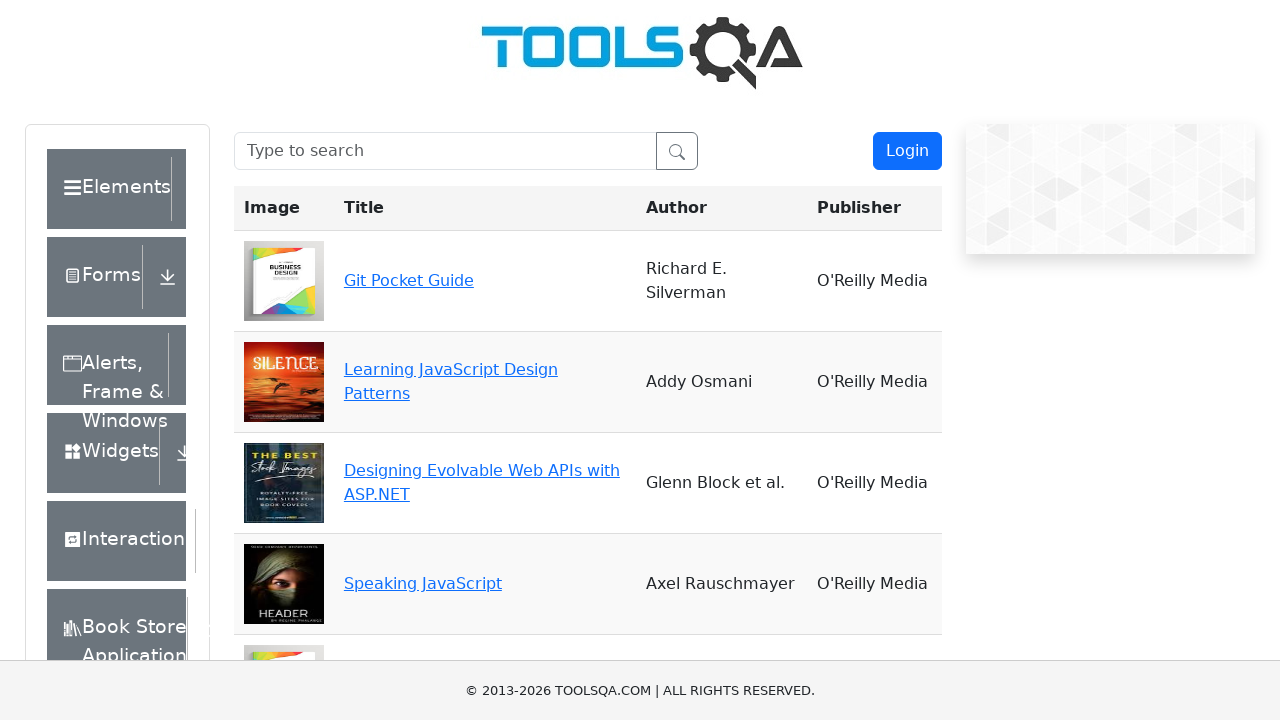

Clicked on search bar at (445, 151) on internal:attr=[placeholder="Type to search"i]
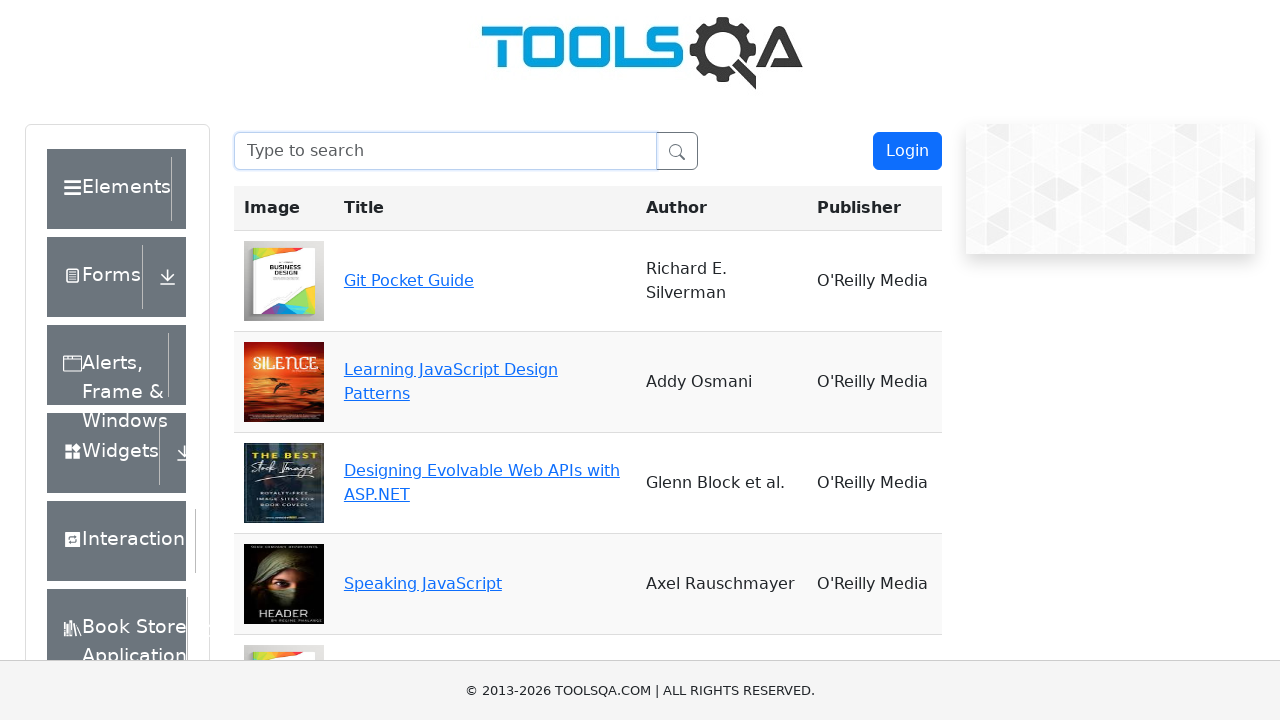

Filled search bar with letter 'G' on internal:attr=[placeholder="Type to search"i]
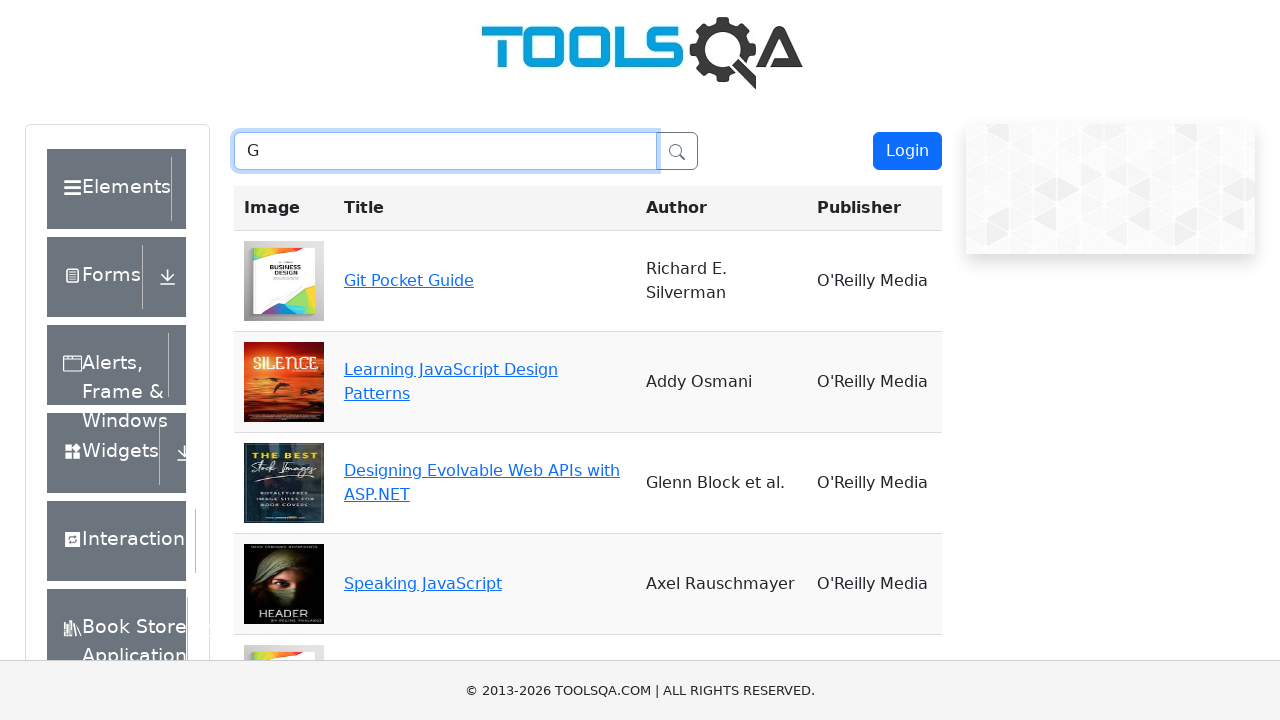

Waited 500ms for search filter to apply
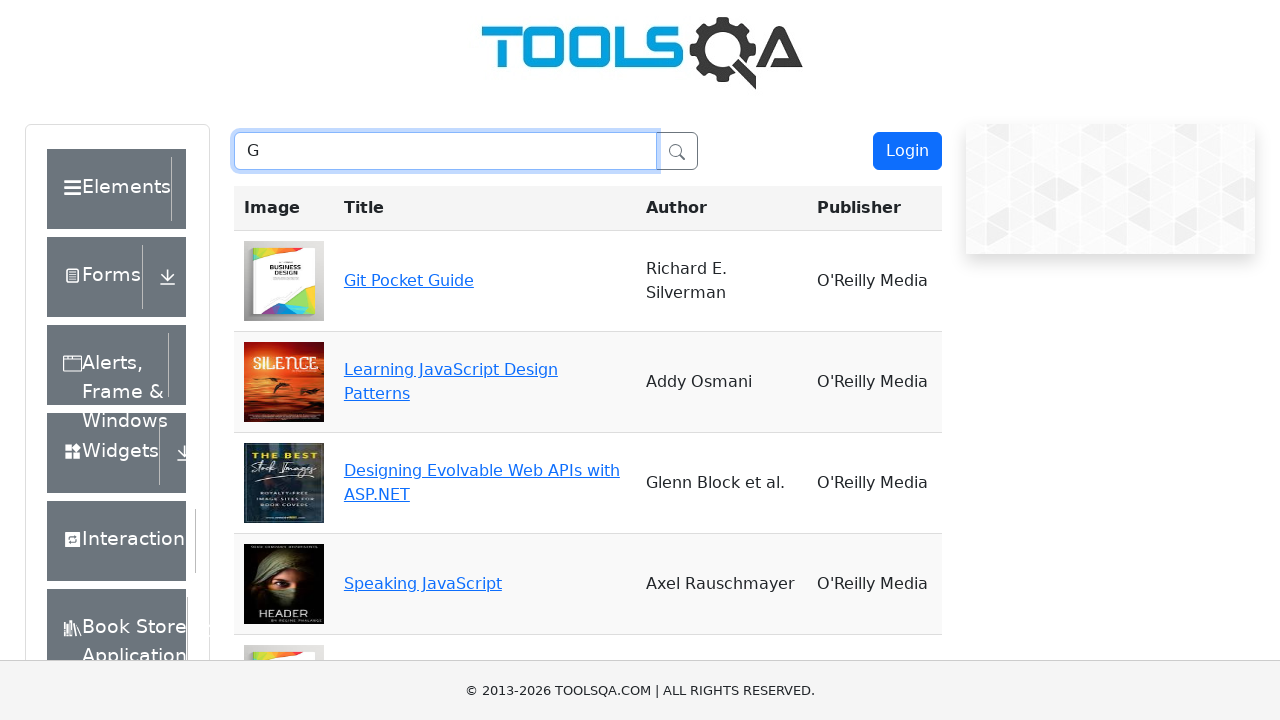

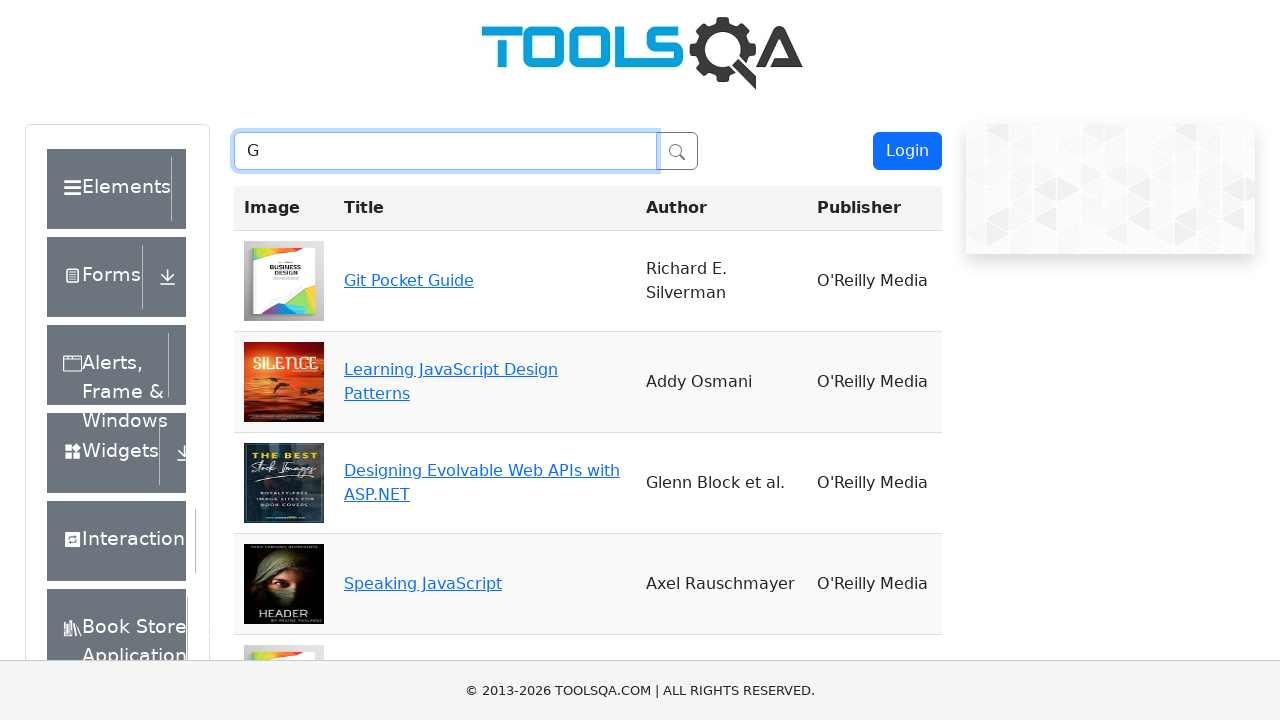